Tests nested iframe functionality by navigating to an iframe demo page, reading text values from the outer iframe, then filling a signup form in a nested iframe with those values and submitting it.

Starting URL: https://demoapps.qspiders.com

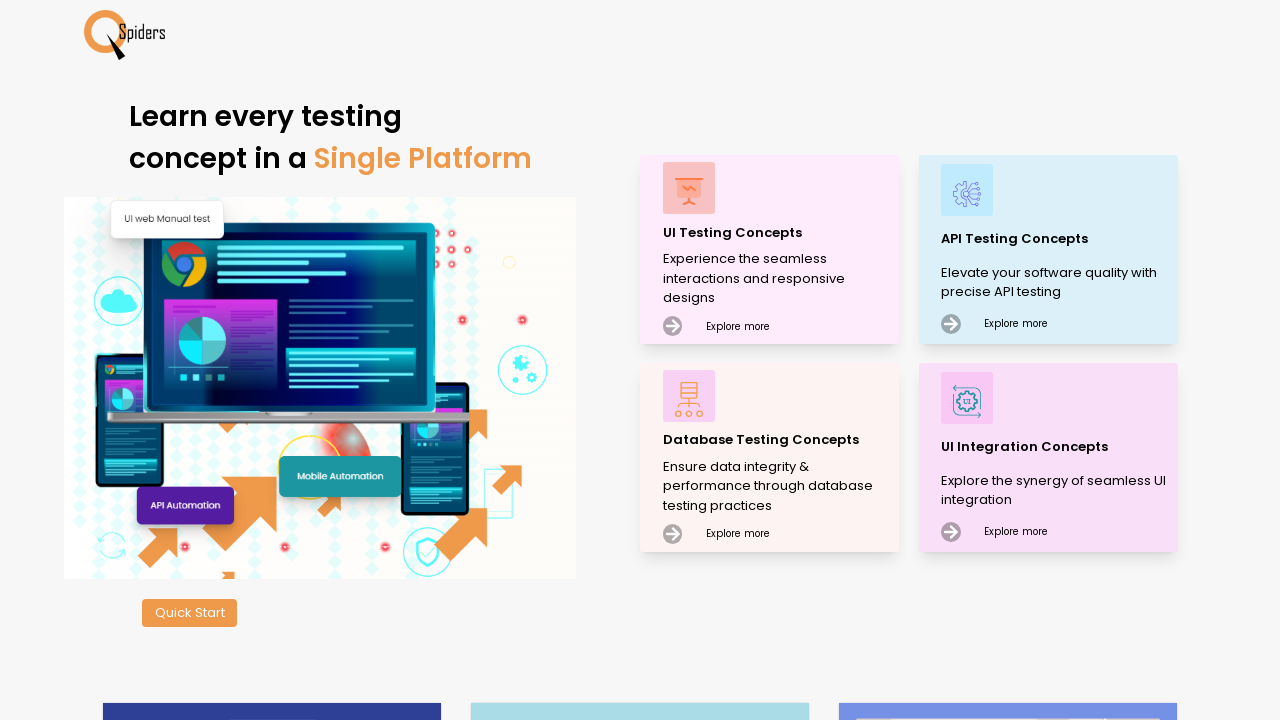

Clicked on UI Testing Concepts at (778, 232) on xpath=//p[text()='UI Testing Concepts']
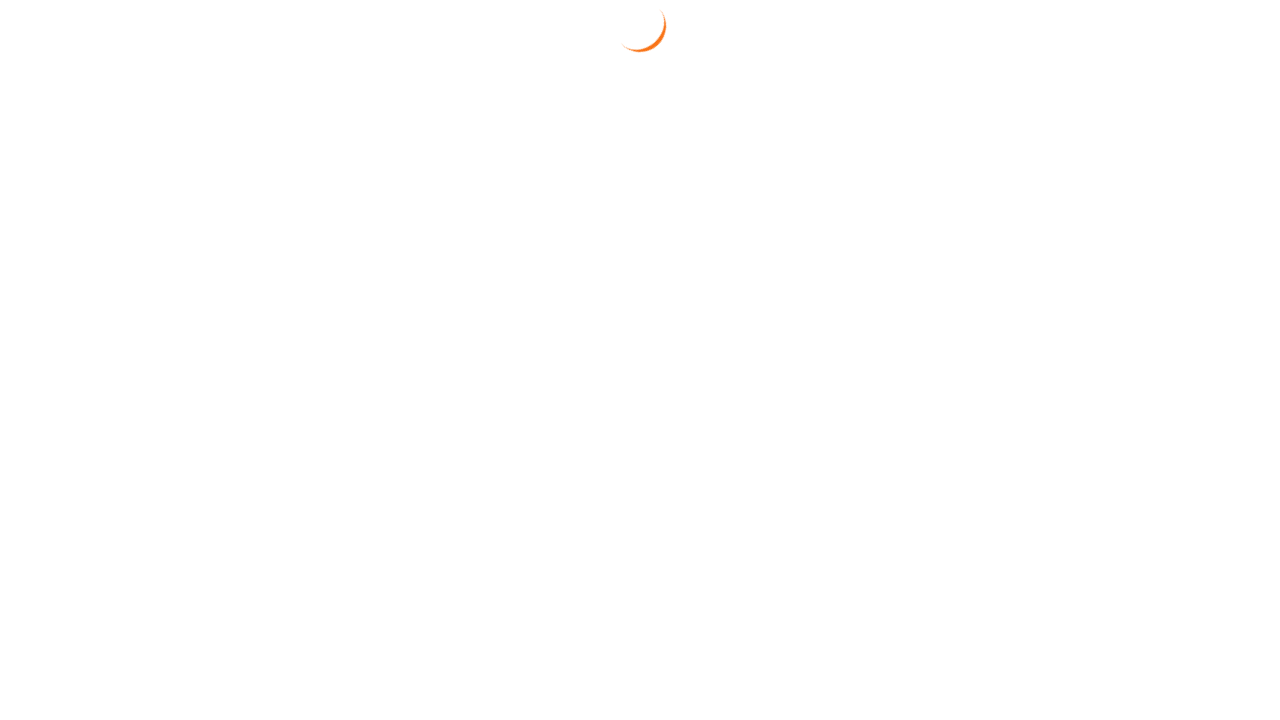

Hovered over Web Elements section at (64, 140) on xpath=//section[text()='Web Elements']
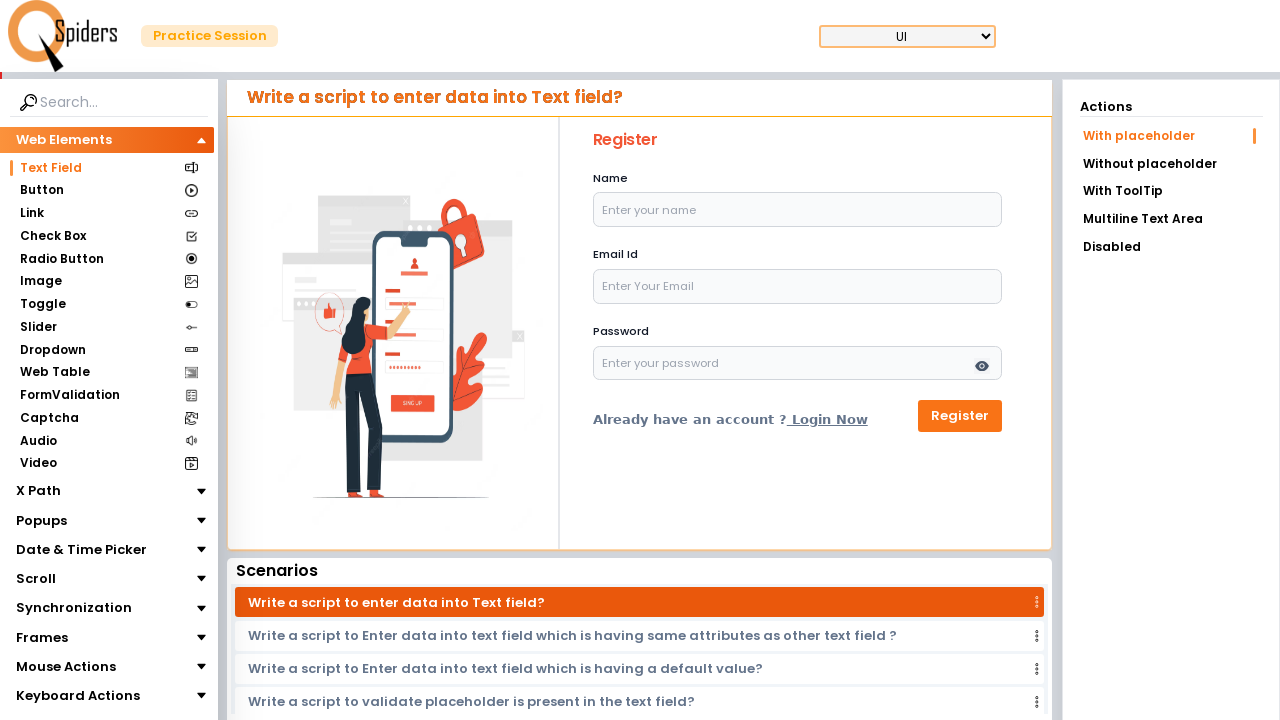

Scrolled Frames section into view
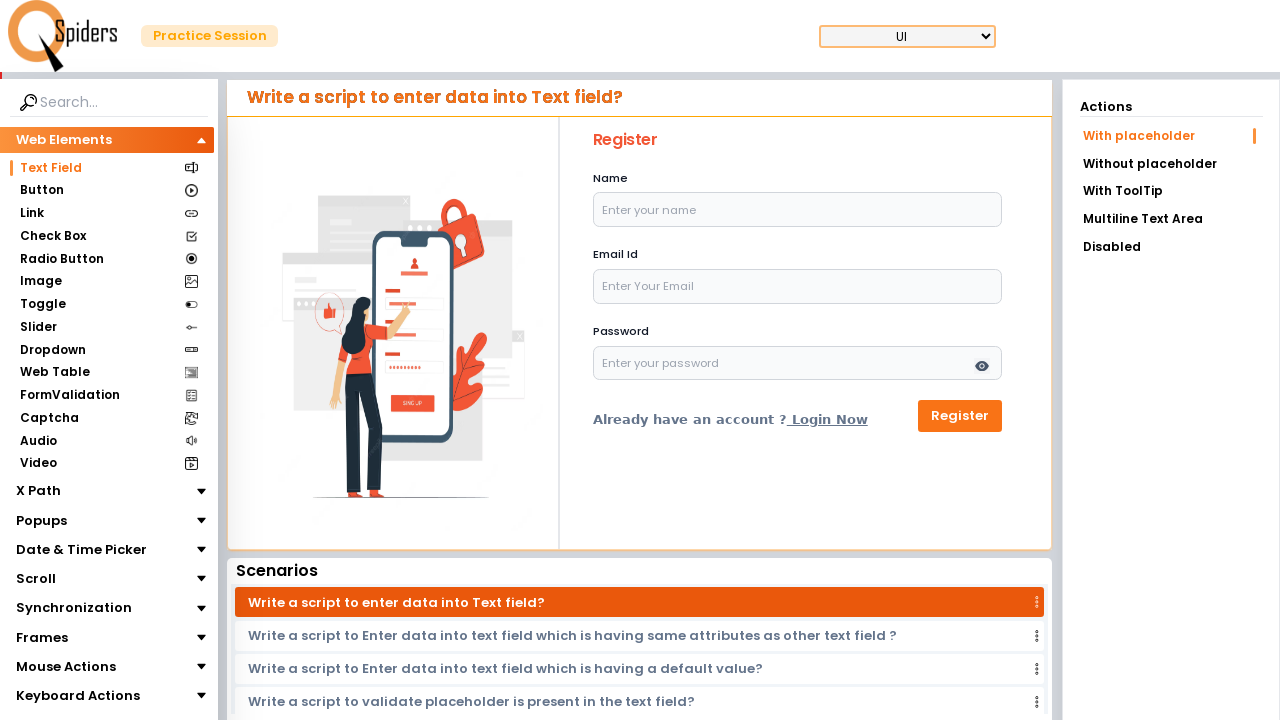

Clicked on Frames section at (42, 637) on xpath=//section[text()='Frames']
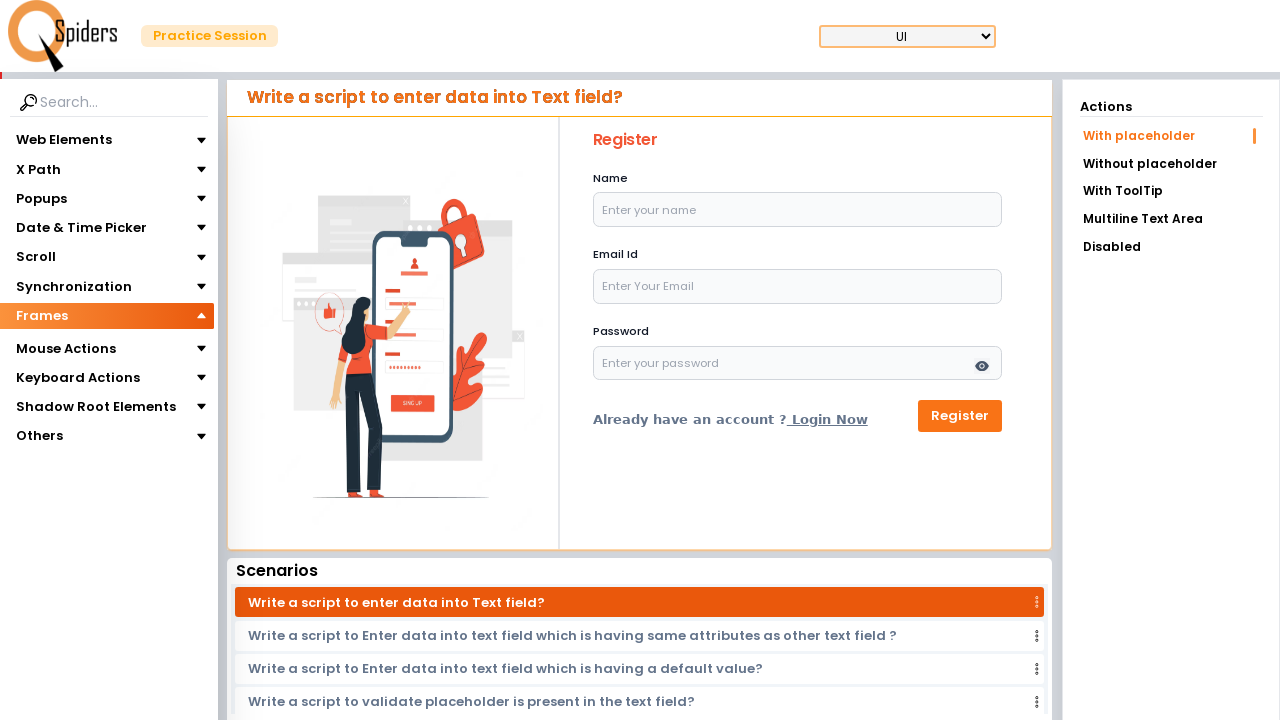

Clicked on iframes section at (44, 343) on xpath=//section[text()='iframes']
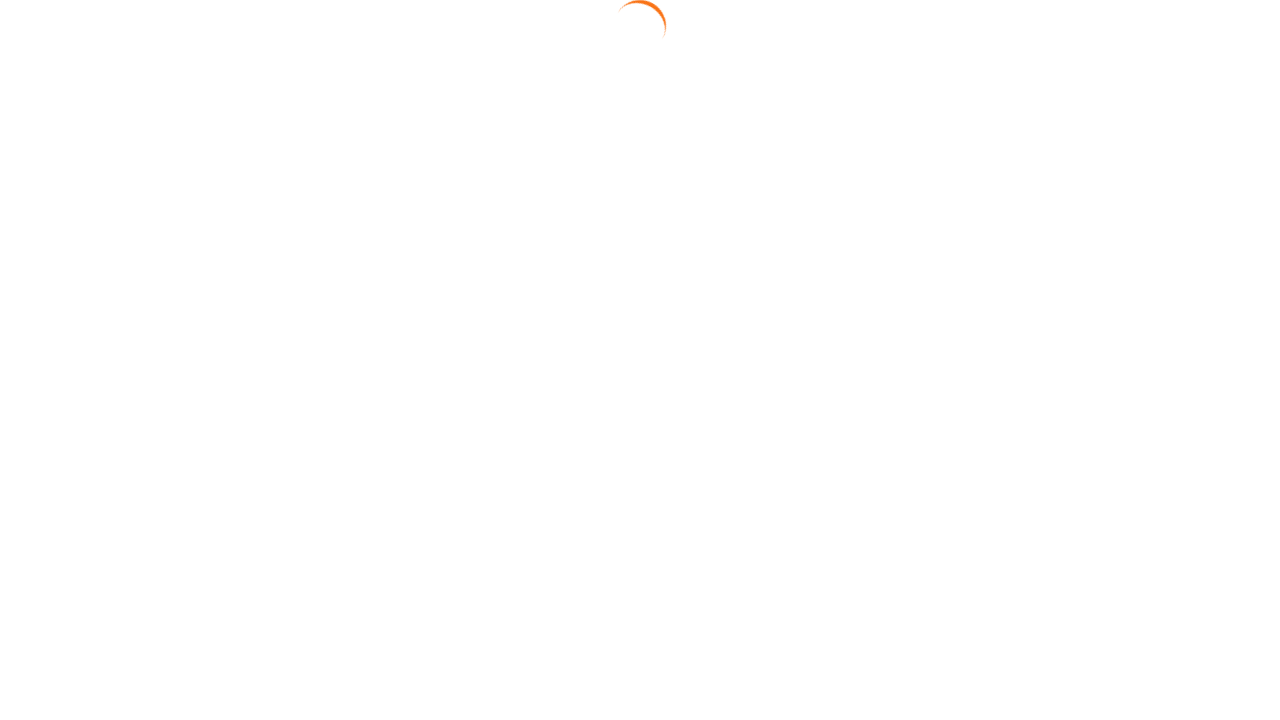

Clicked on Nested iframe link at (1171, 162) on text=Nested iframe
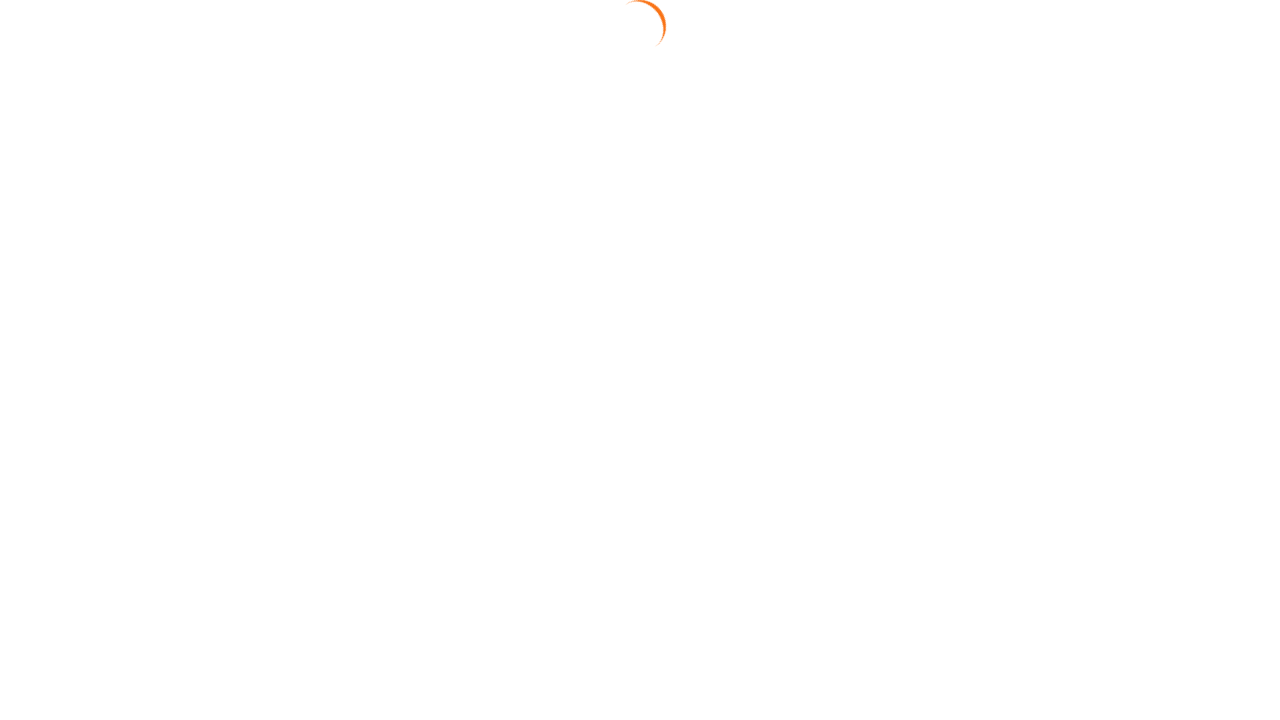

Waited for iframe to load
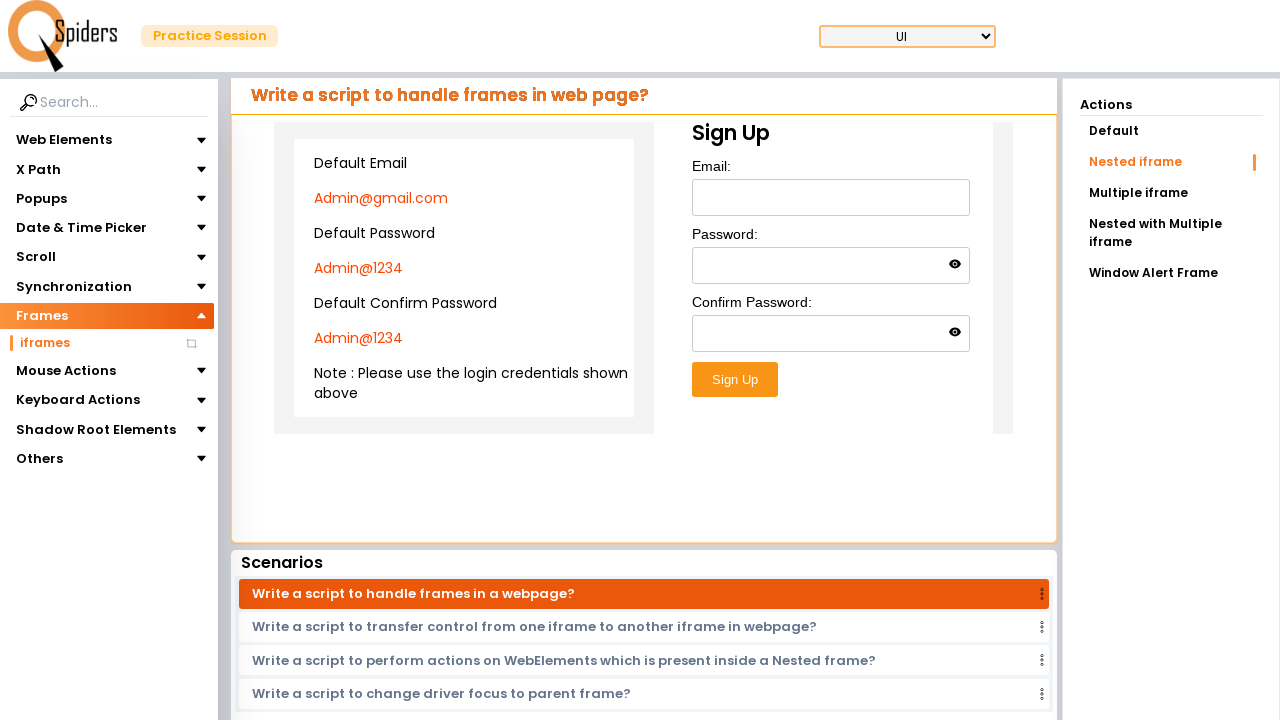

Accessed outer iframe
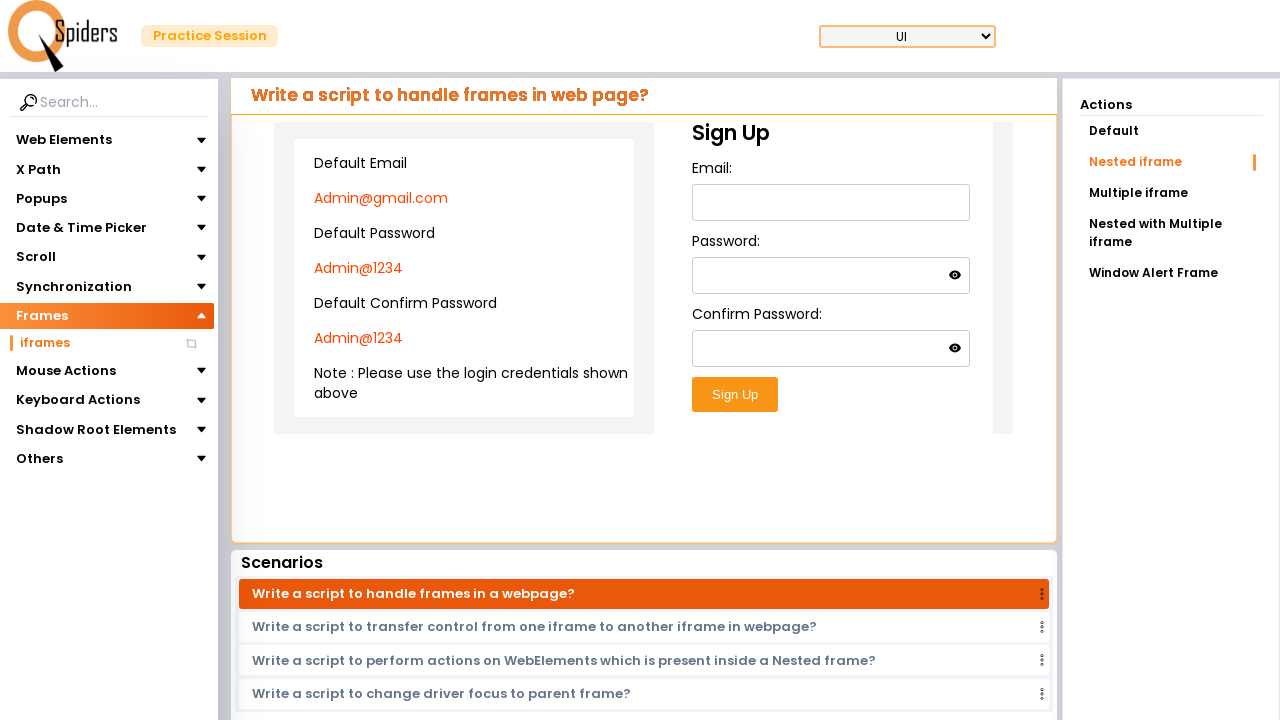

Extracted email value from outer iframe
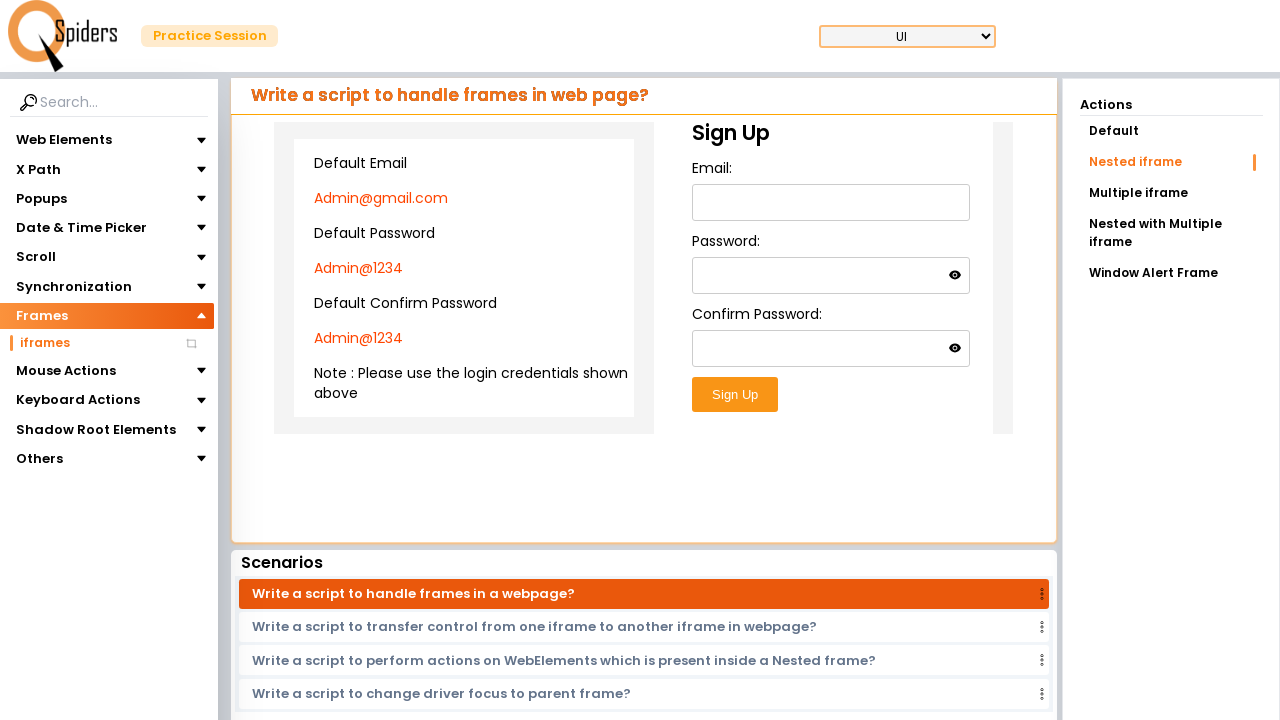

Extracted password value from outer iframe
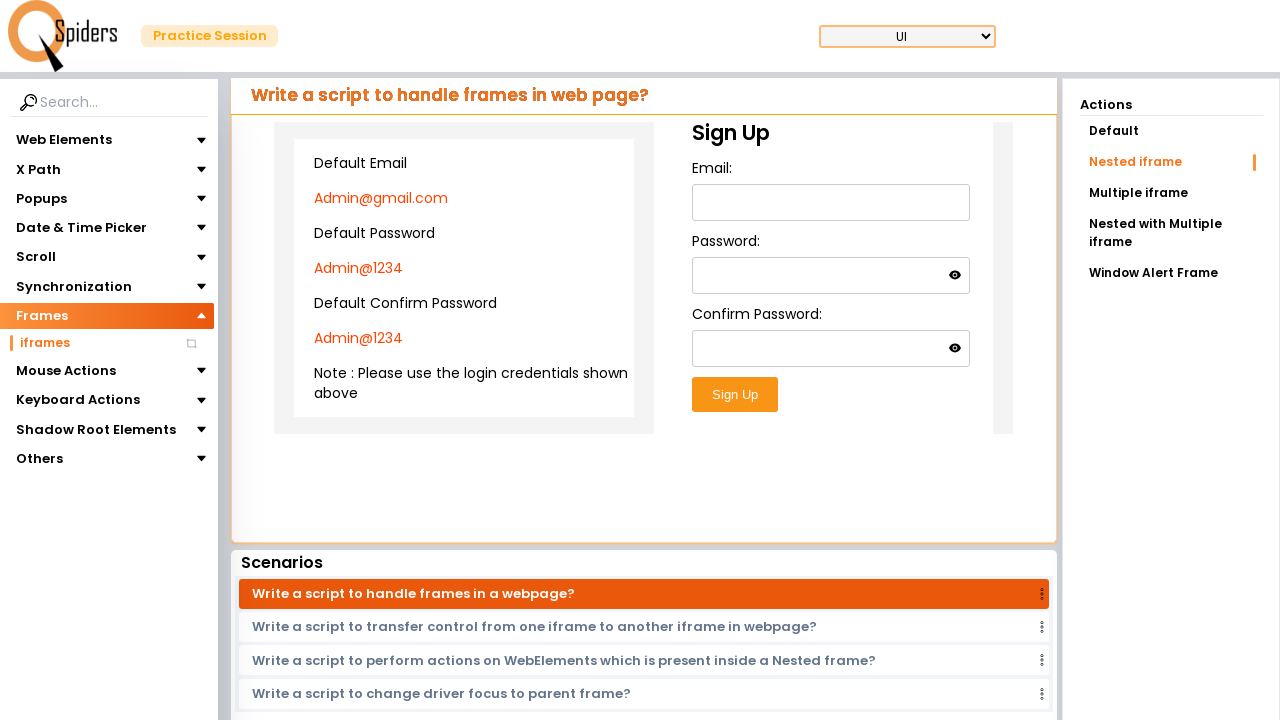

Extracted confirm password value from outer iframe
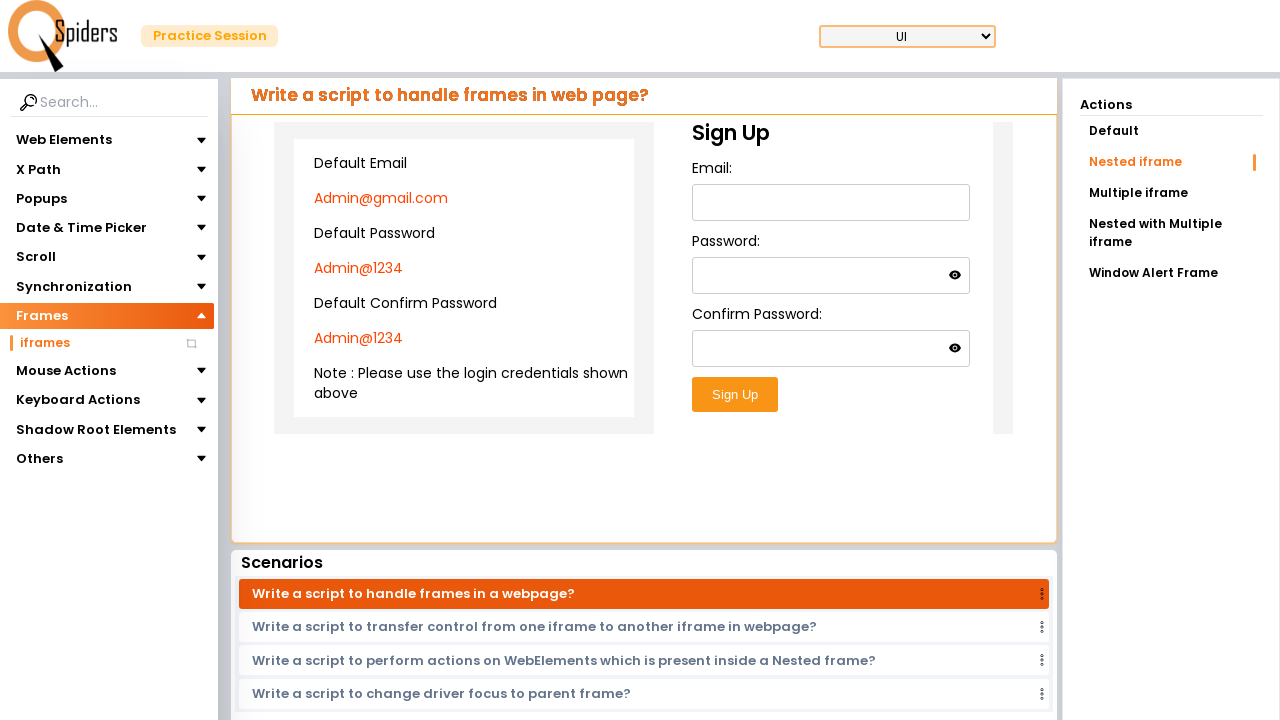

Accessed nested iframe inside outer iframe
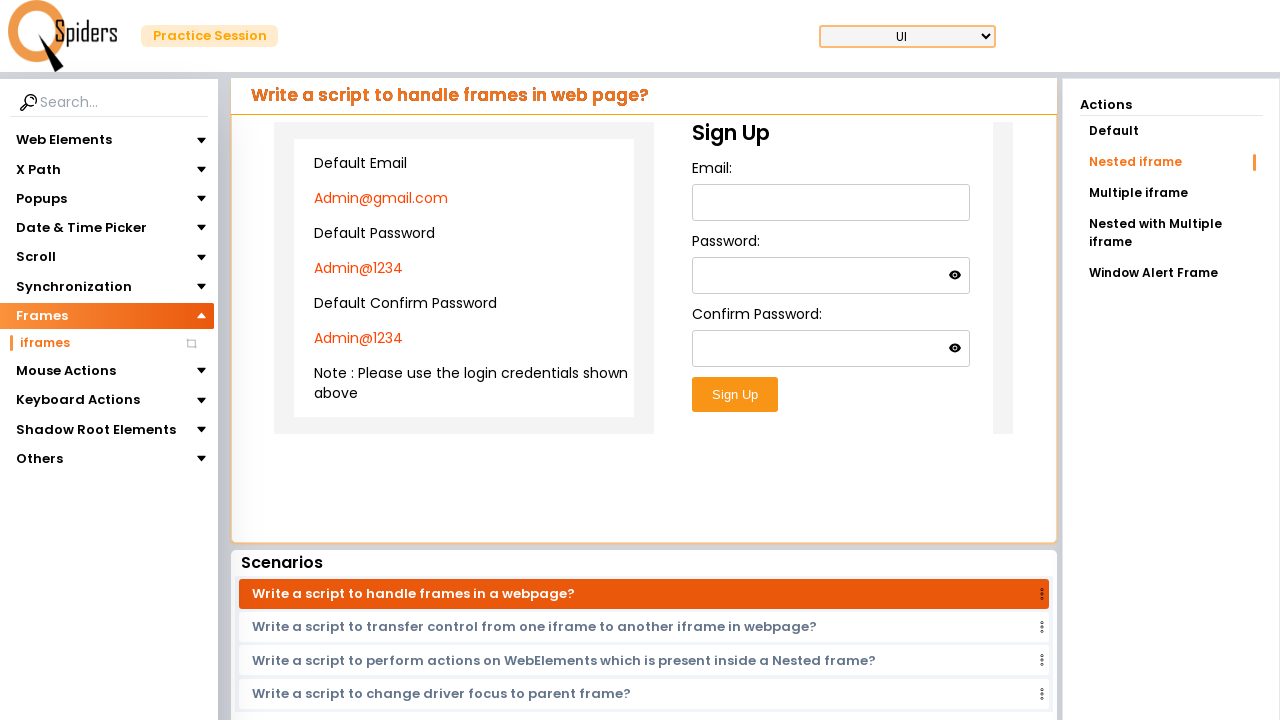

Filled email field in nested iframe form on iframe >> nth=0 >> internal:control=enter-frame >> iframe >> nth=0 >> internal:c
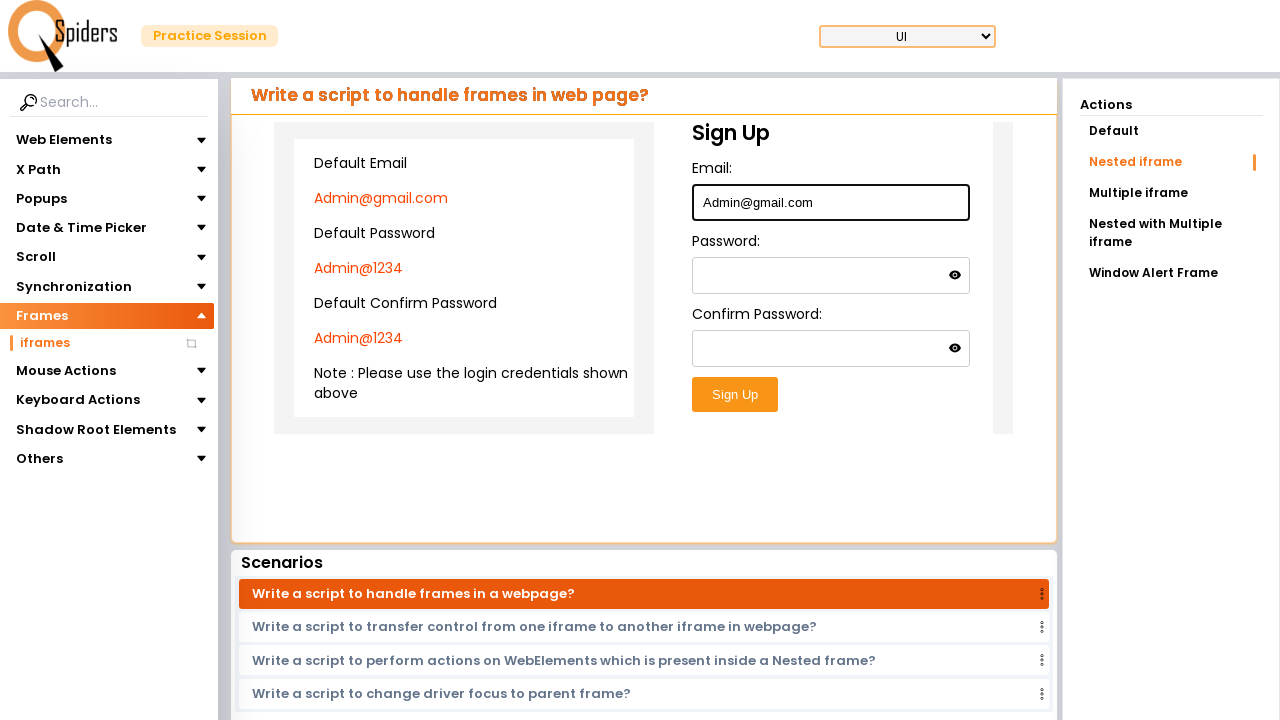

Filled password field in nested iframe form on iframe >> nth=0 >> internal:control=enter-frame >> iframe >> nth=0 >> internal:c
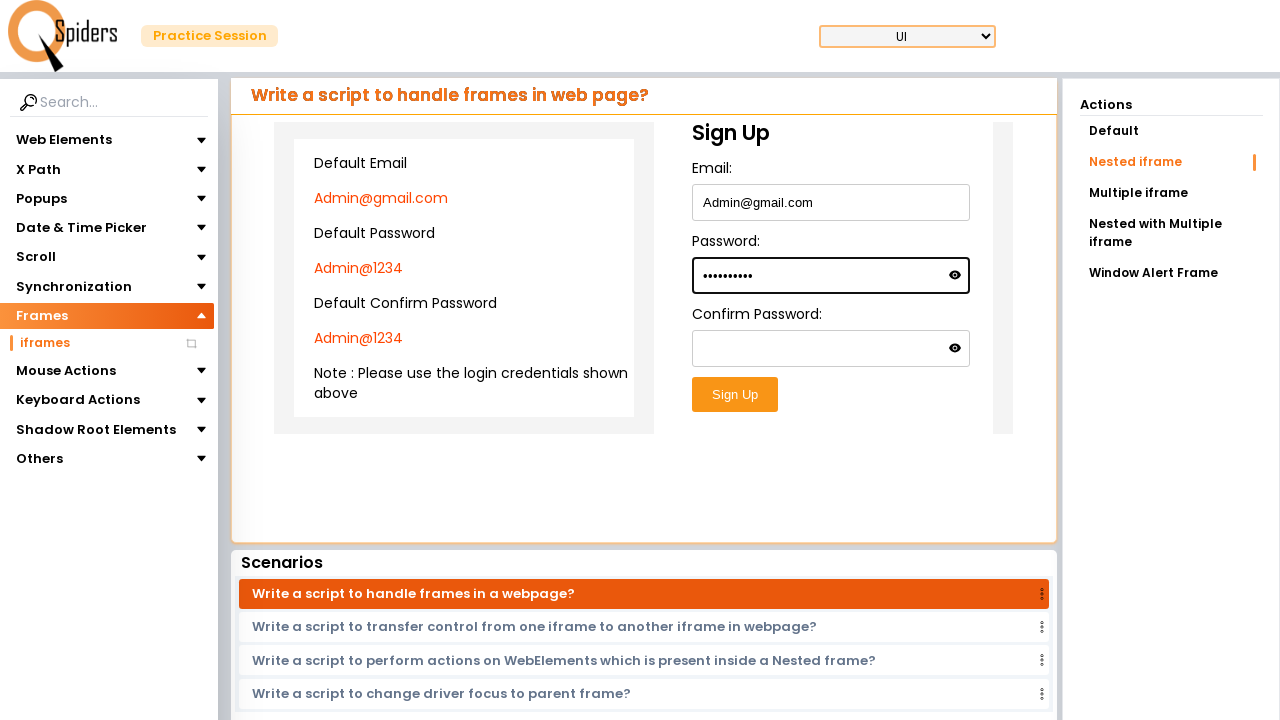

Filled confirm password field in nested iframe form on iframe >> nth=0 >> internal:control=enter-frame >> iframe >> nth=0 >> internal:c
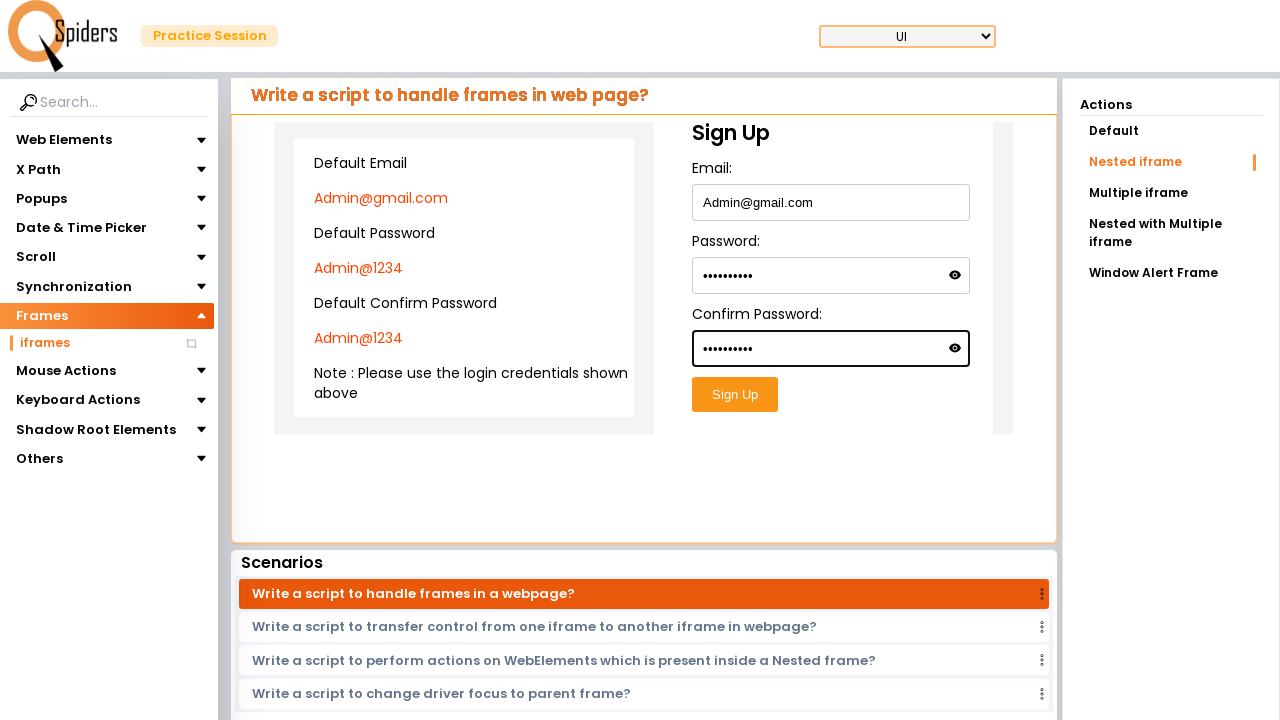

Clicked submit button on nested iframe form at (735, 395) on iframe >> nth=0 >> internal:control=enter-frame >> iframe >> nth=0 >> internal:c
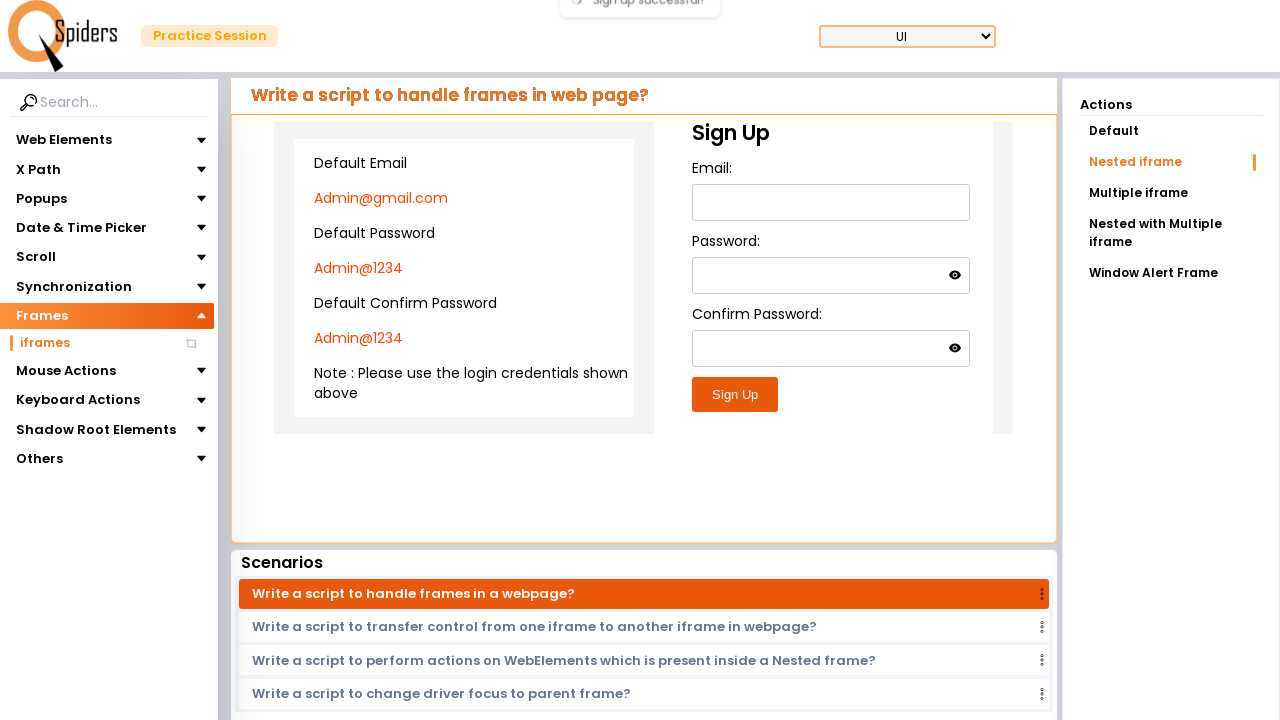

Verified success message appeared after form submission
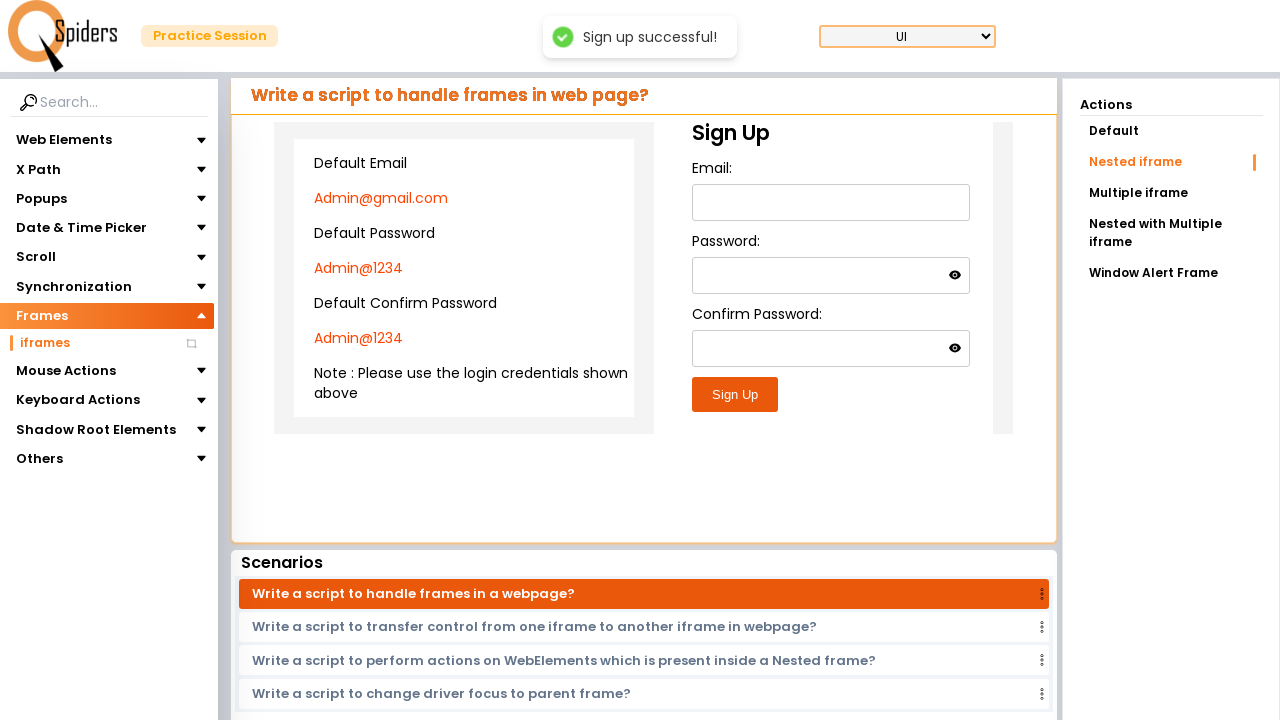

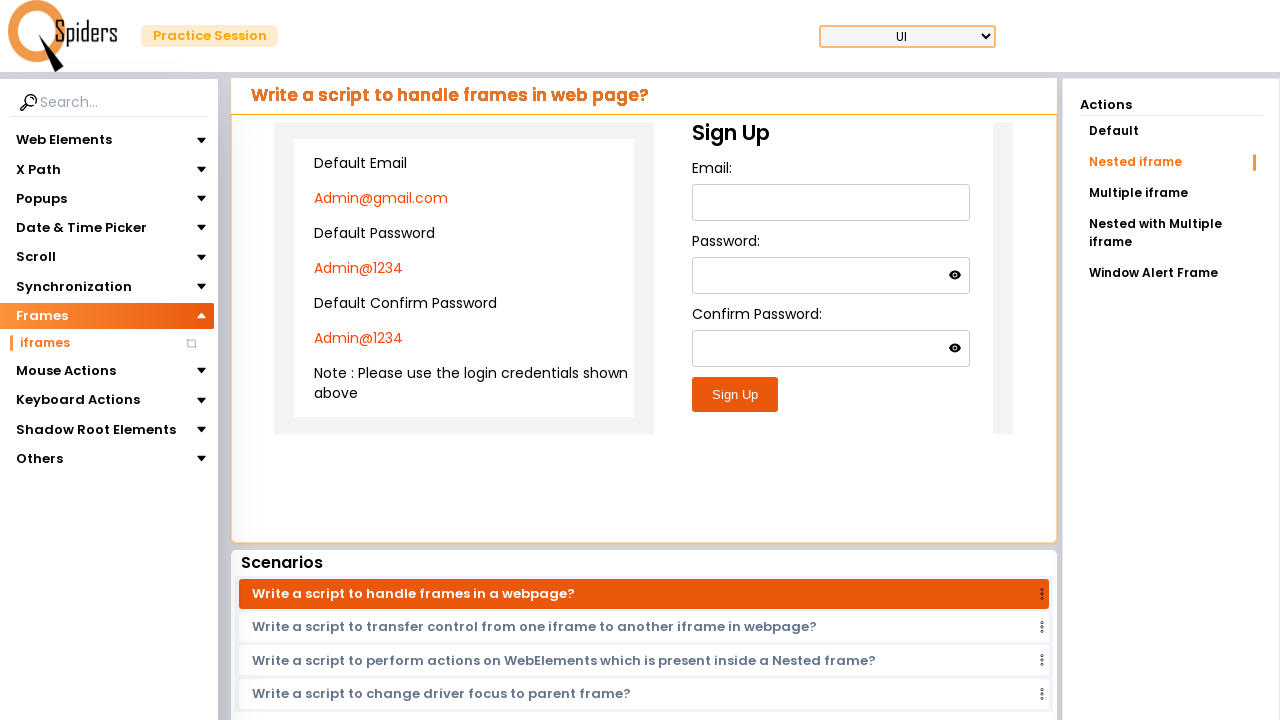